Tests finding a link by partial text (calculated mathematical value), clicking it, then filling out a form with personal information (first name, last name, city, country) and submitting it.

Starting URL: http://suninjuly.github.io/find_link_text

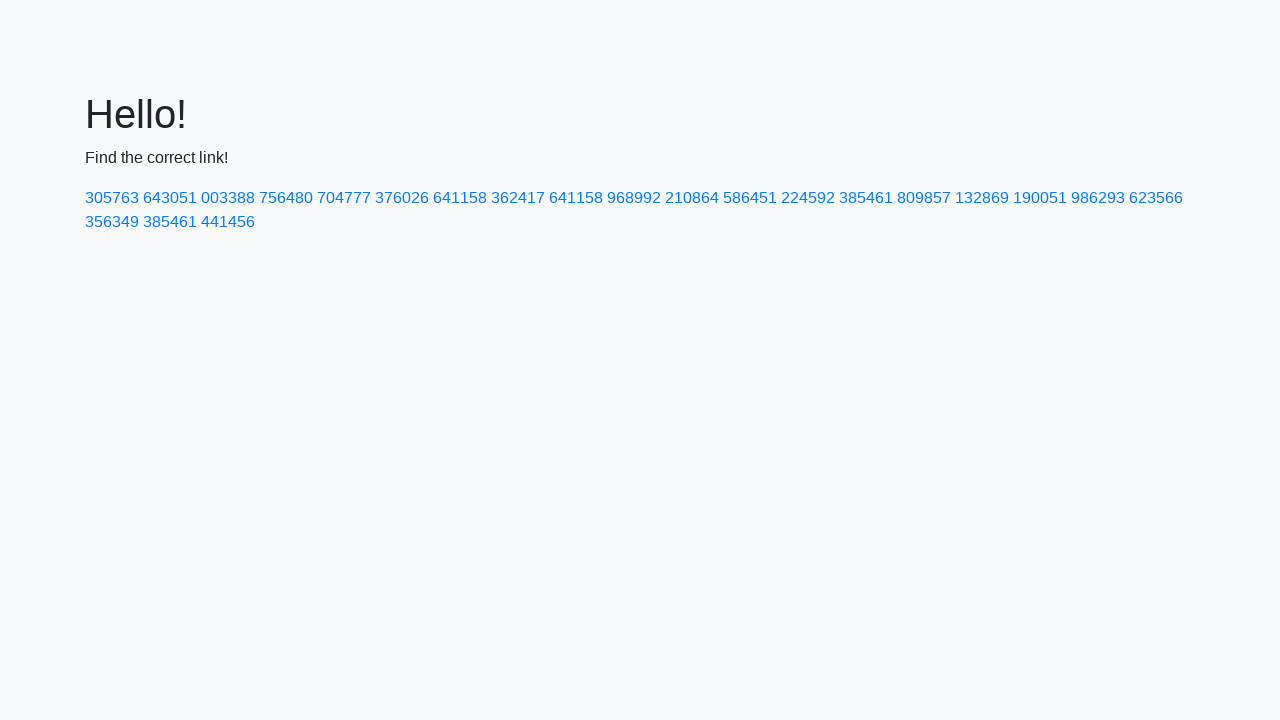

Clicked link with calculated text value '224592' at (808, 198) on a:has-text('224592')
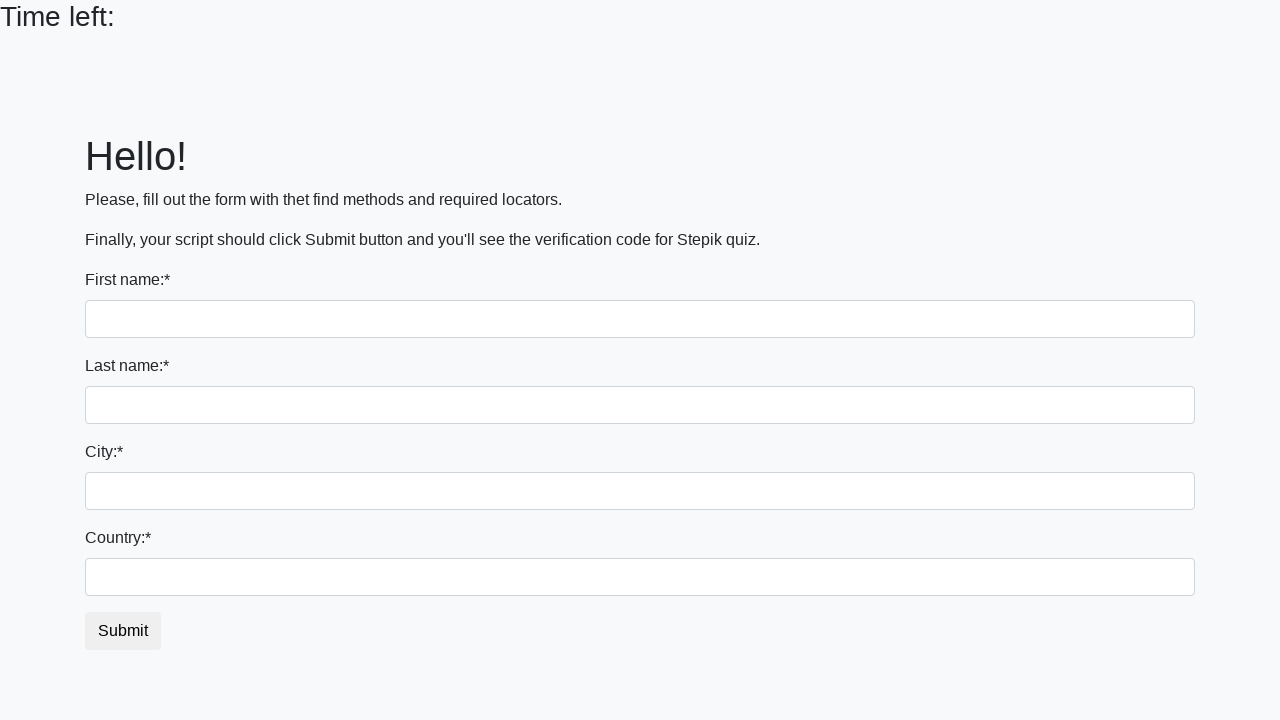

Filled first name field with 'Ivan' on input
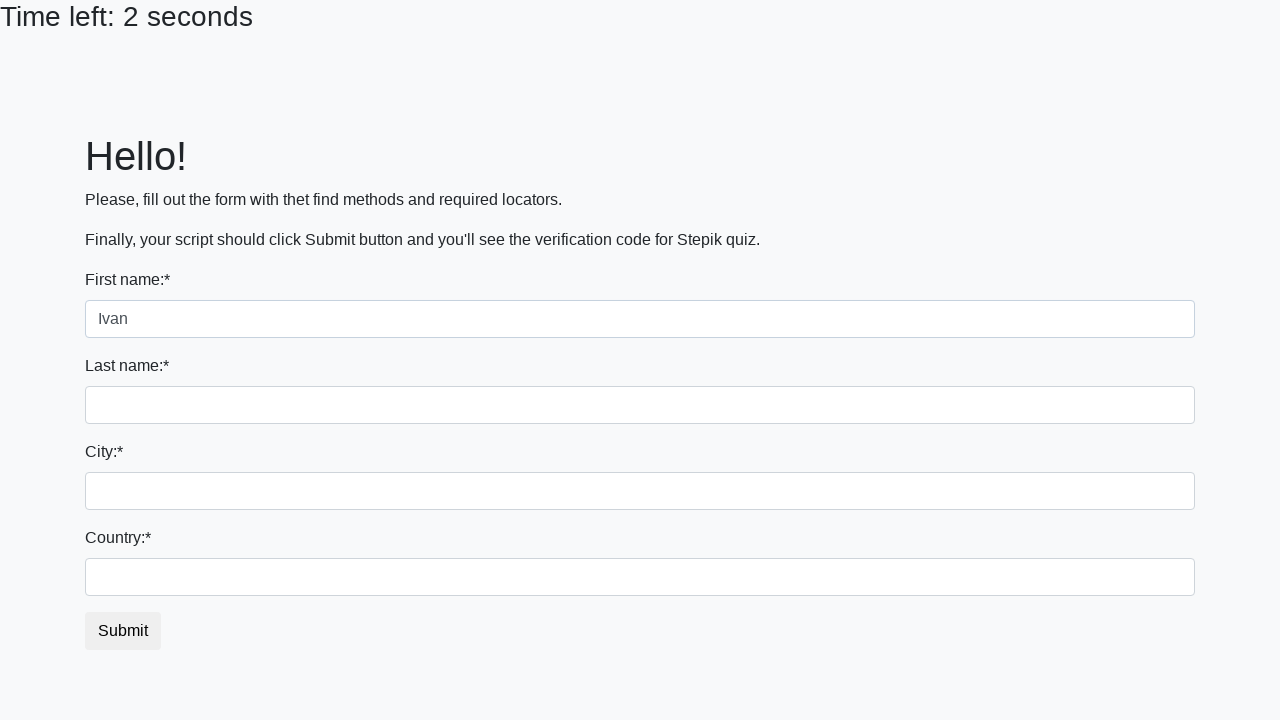

Filled last name field with 'Petrov' on input[name='last_name']
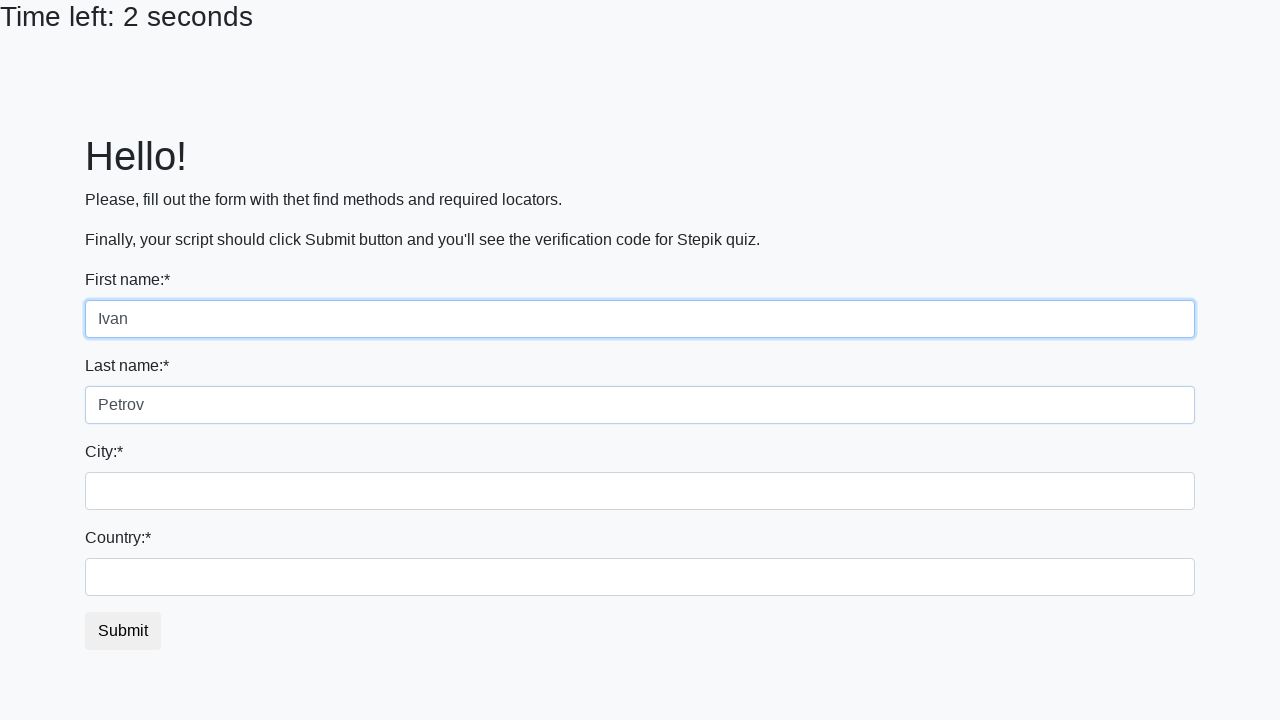

Filled city field with 'Smolensk' on .city
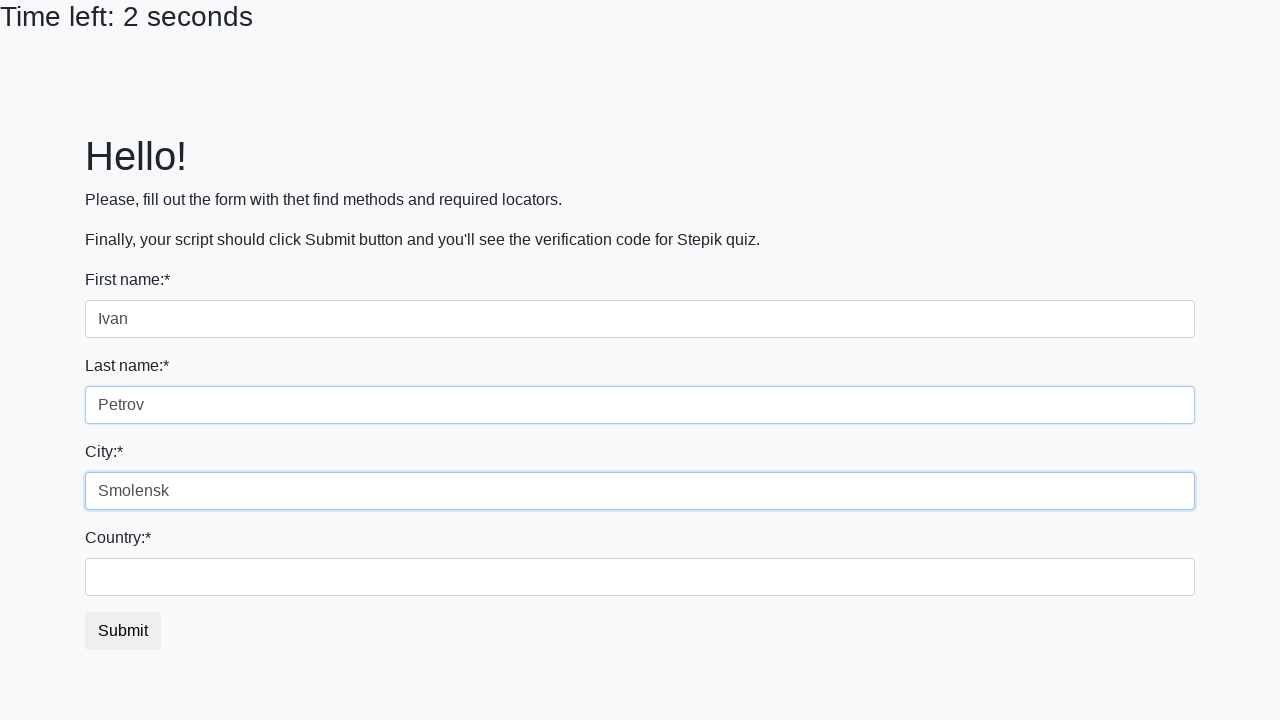

Filled country field with 'Russia' on #country
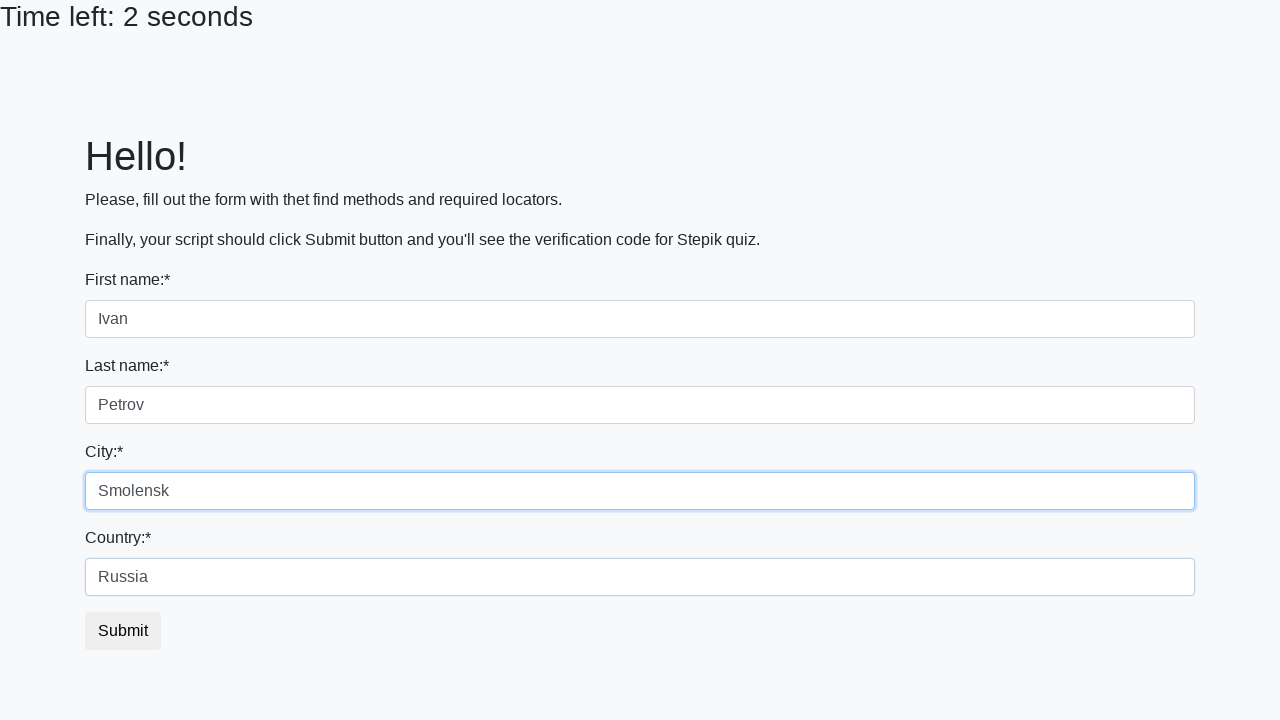

Clicked submit button to submit the form at (123, 631) on button.btn
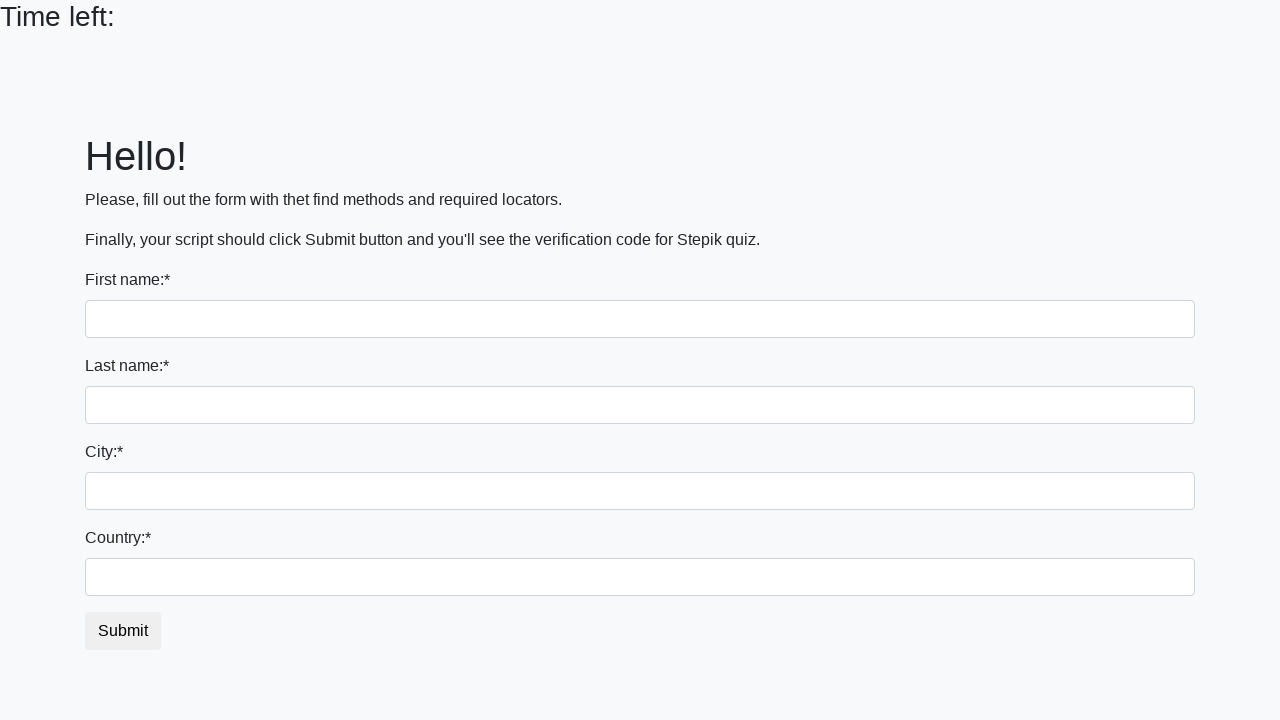

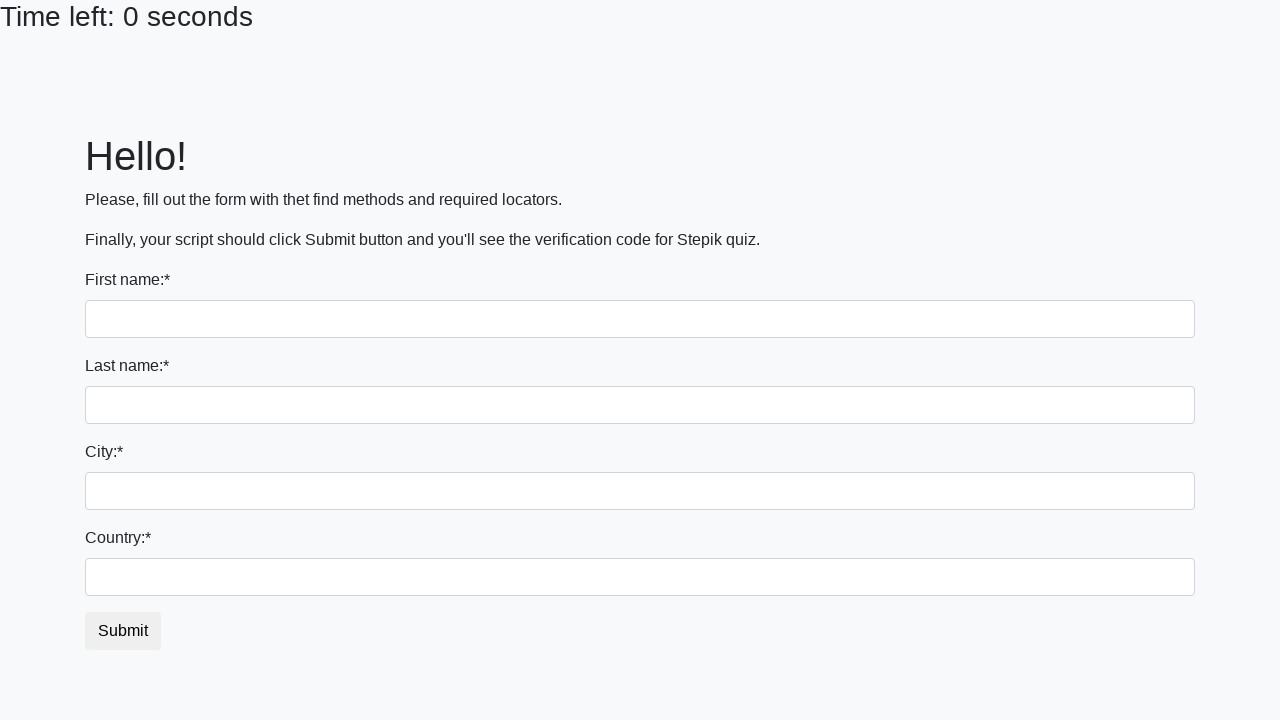